Tests that new todo items are appended to the bottom of the list and count is displayed correctly

Starting URL: https://demo.playwright.dev/todomvc

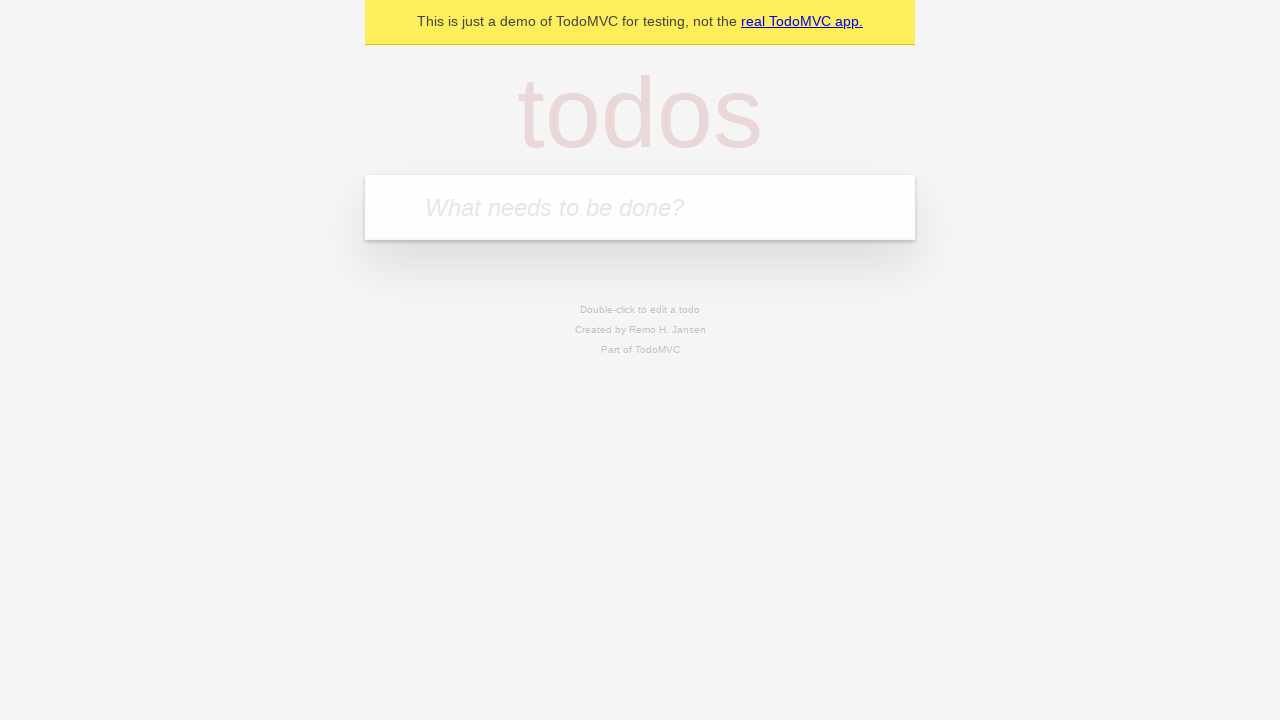

Filled todo input with 'buy some cheese' on internal:attr=[placeholder="What needs to be done?"i]
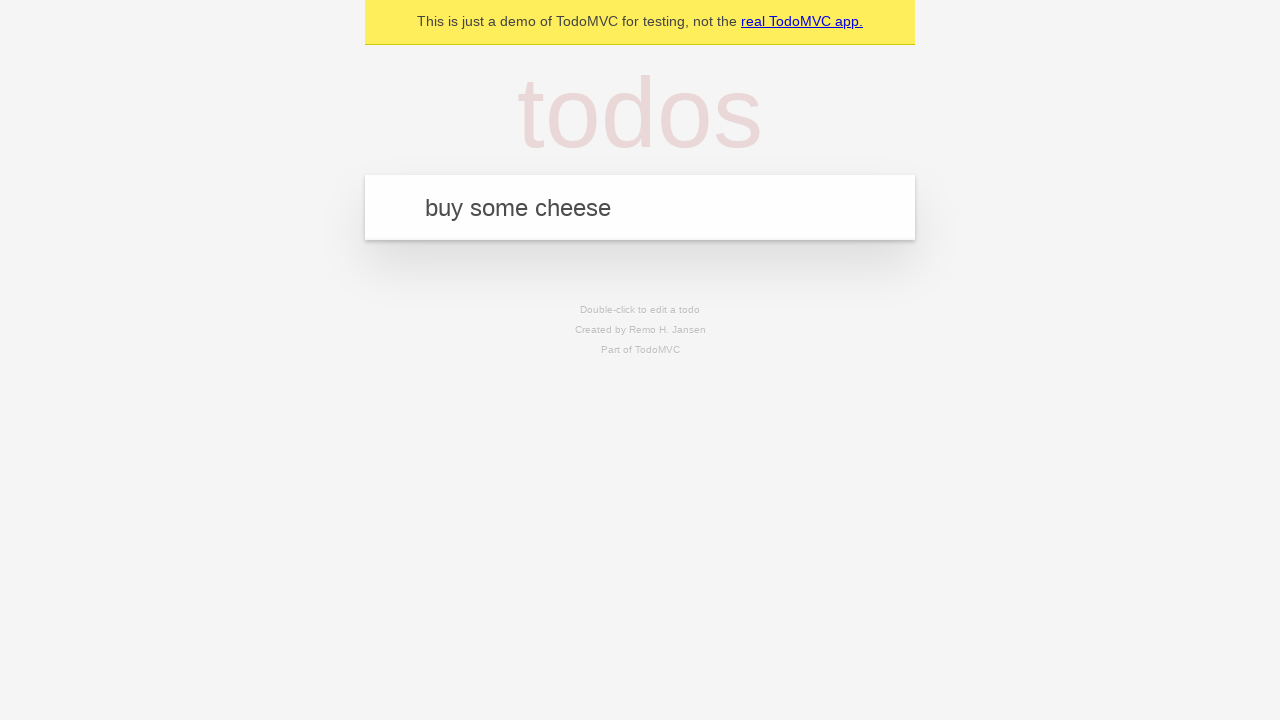

Pressed Enter to add 'buy some cheese' to the todo list on internal:attr=[placeholder="What needs to be done?"i]
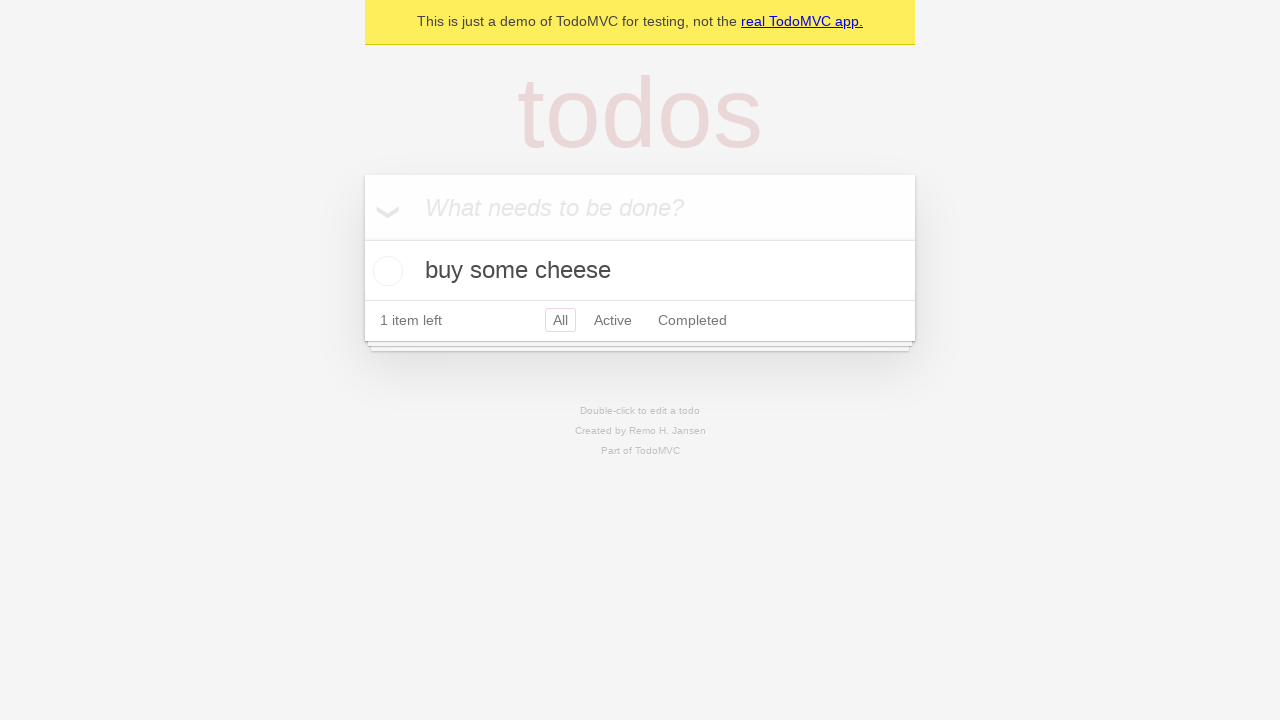

Filled todo input with 'feed the cat' on internal:attr=[placeholder="What needs to be done?"i]
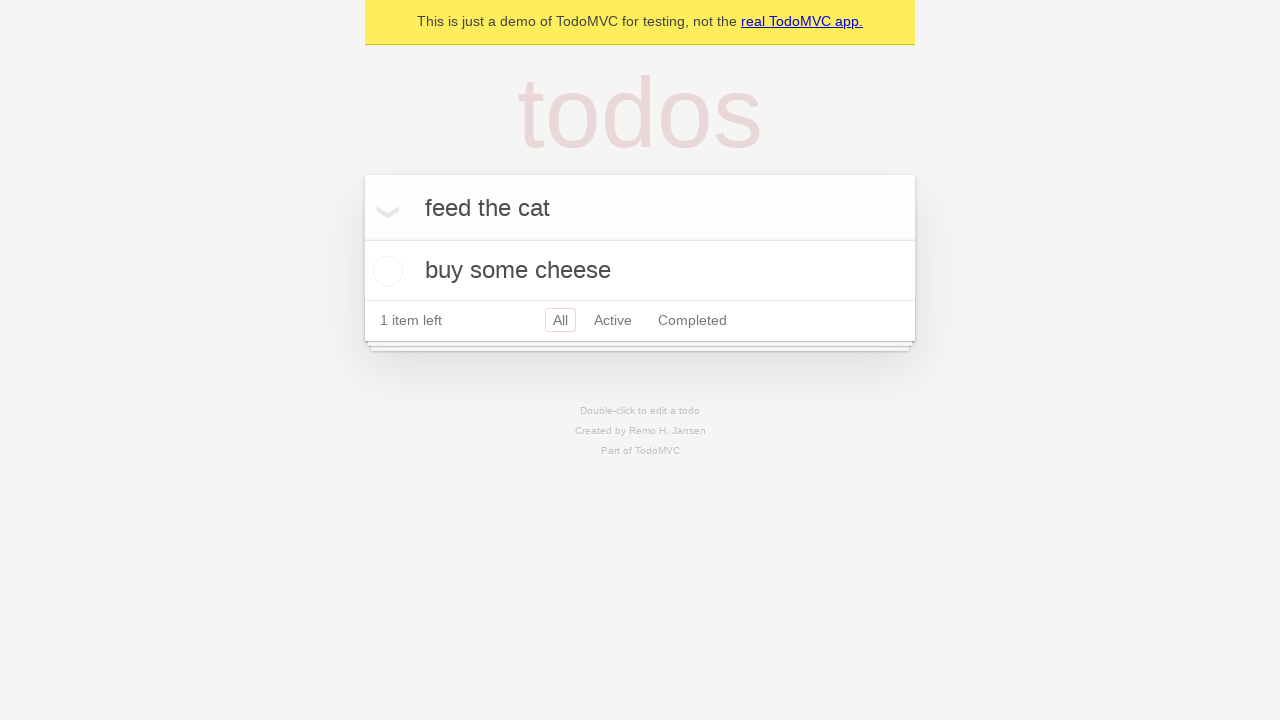

Pressed Enter to add 'feed the cat' to the todo list on internal:attr=[placeholder="What needs to be done?"i]
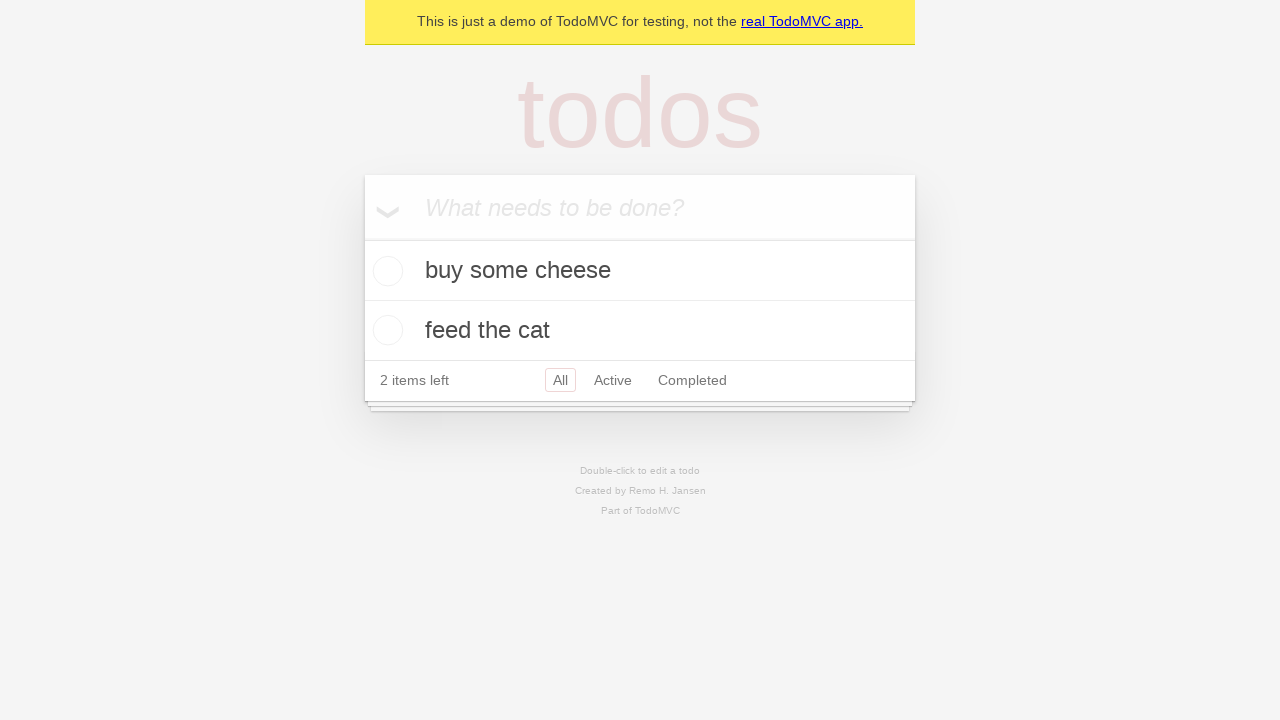

Filled todo input with 'book a doctors appointment' on internal:attr=[placeholder="What needs to be done?"i]
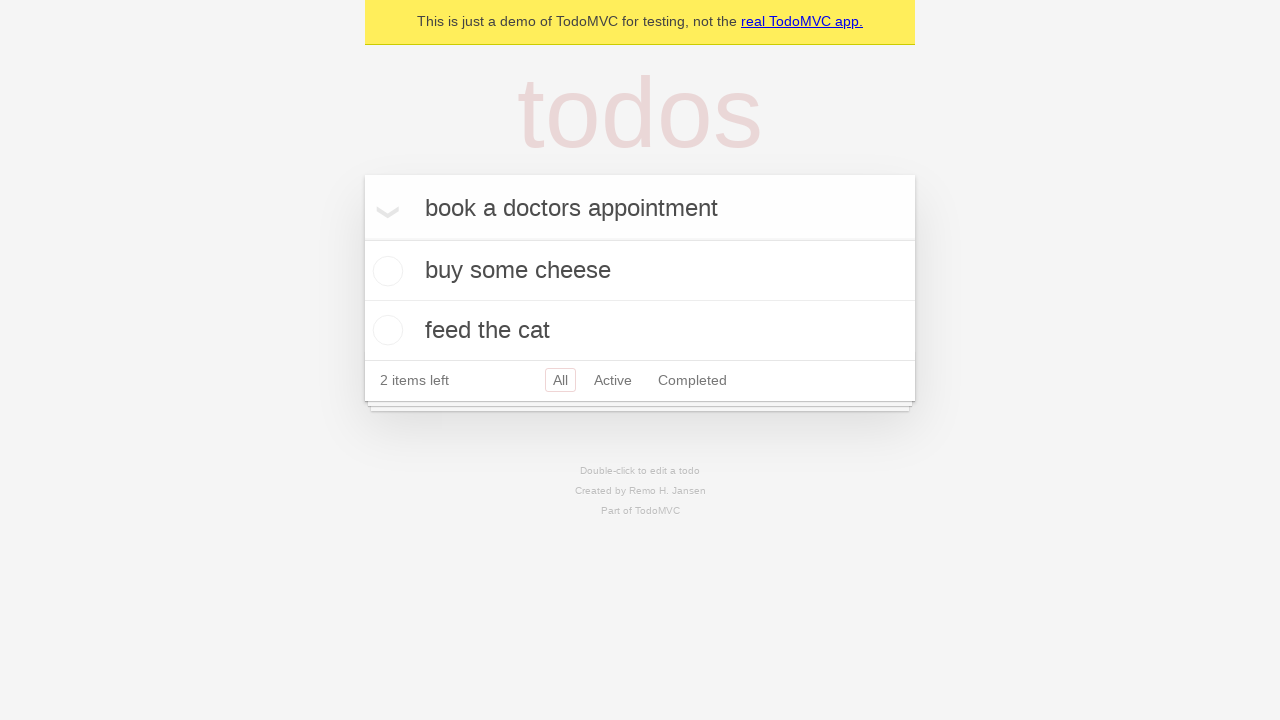

Pressed Enter to add 'book a doctors appointment' to the todo list on internal:attr=[placeholder="What needs to be done?"i]
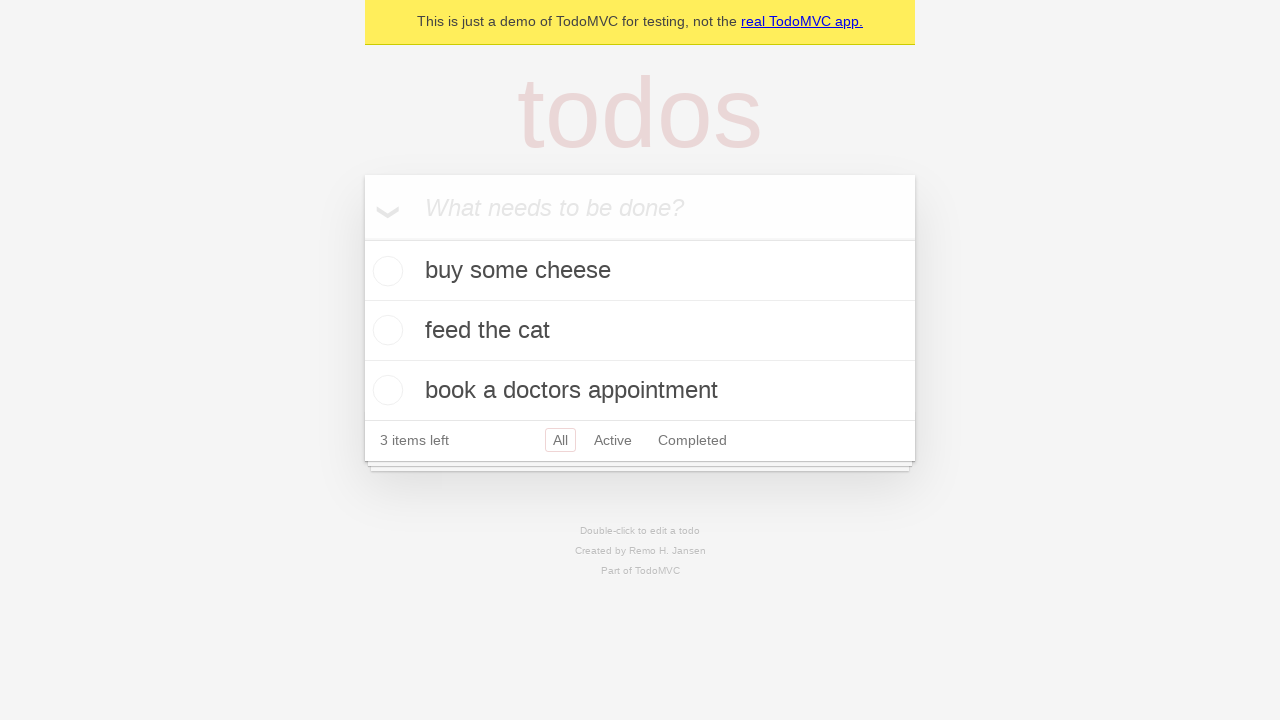

Verified that all 3 todo items were added and count is displayed correctly
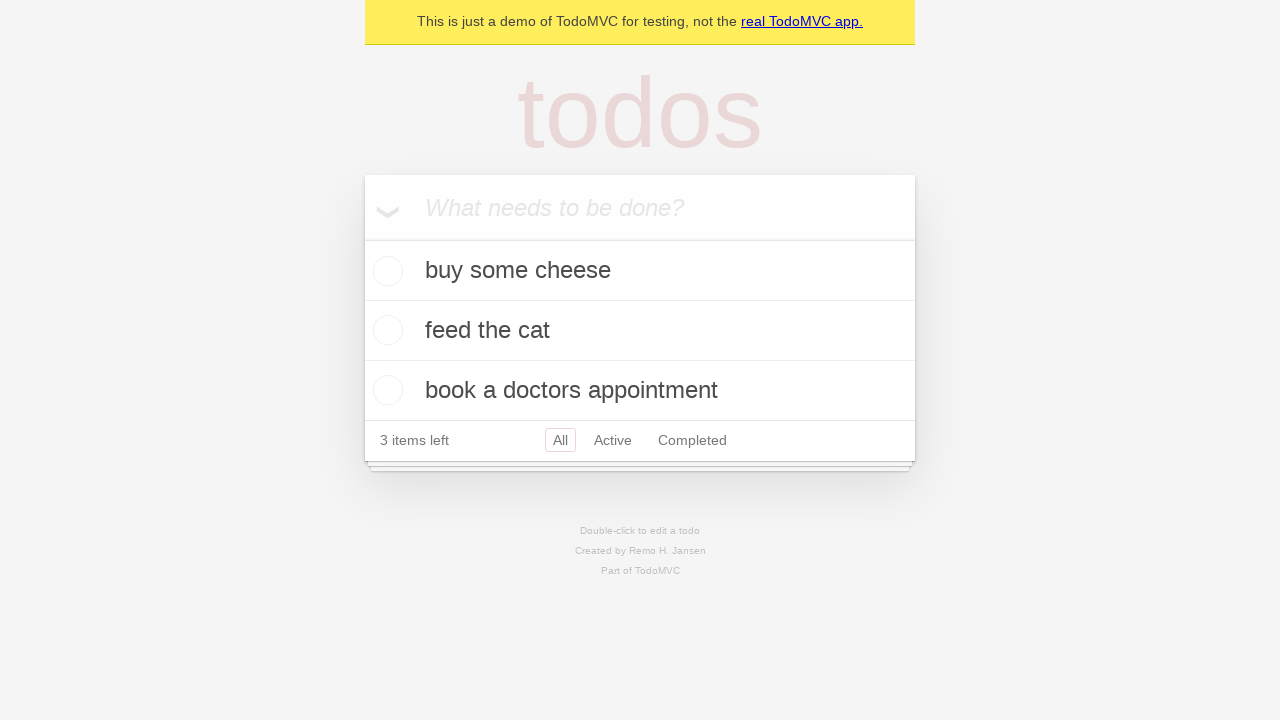

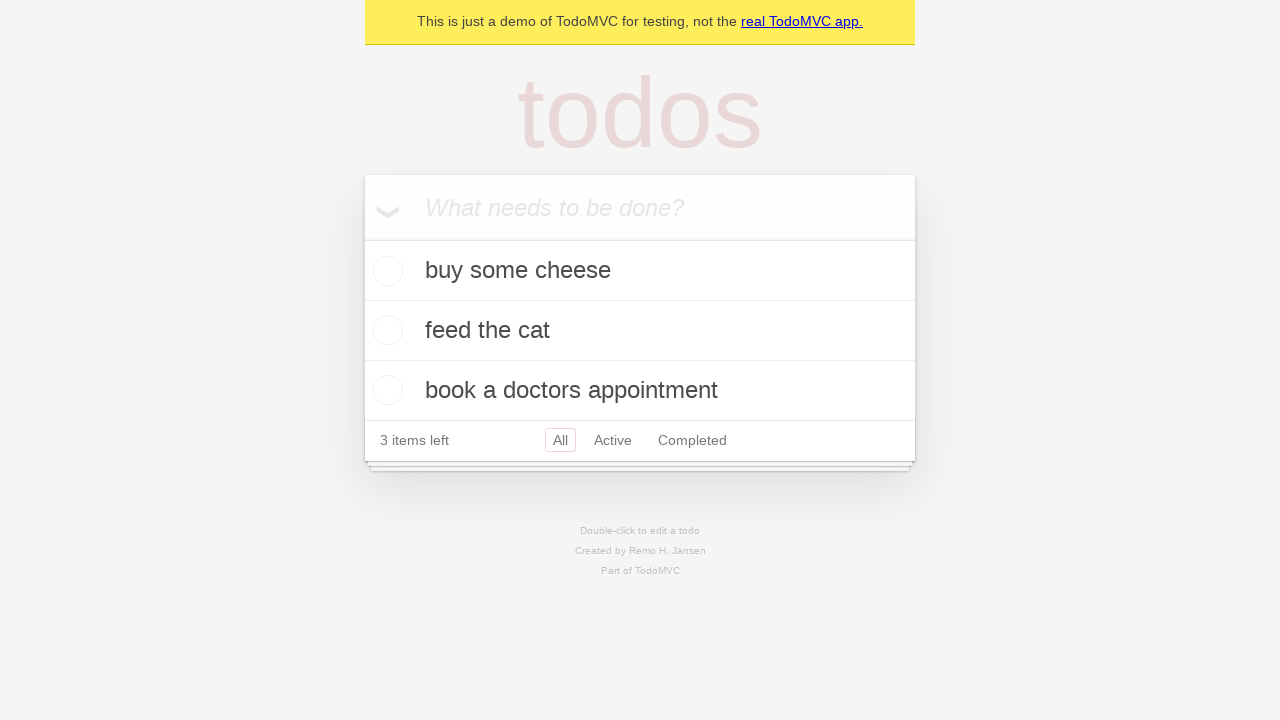